Tests an e-commerce shopping cart workflow by adding multiple items to cart, applying a promo code, and proceeding to place order

Starting URL: https://www.rahulshettyacademy.com/seleniumPractise/

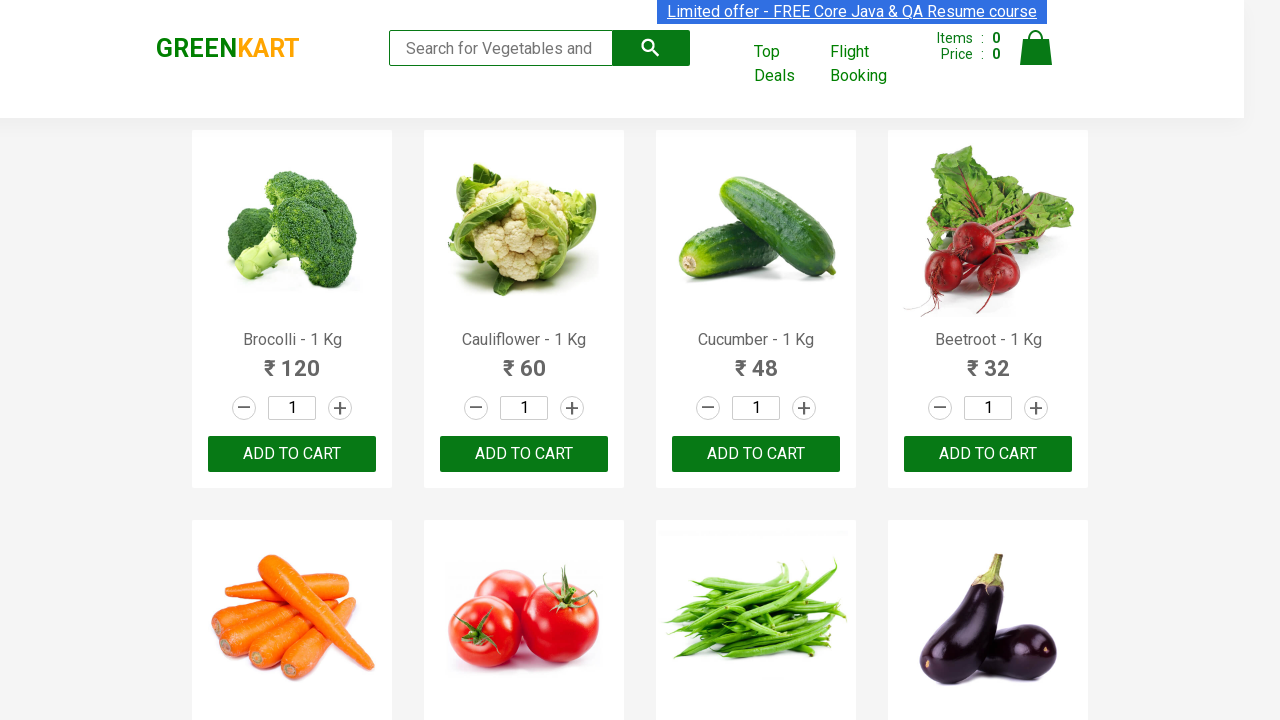

Retrieved all product elements from the page
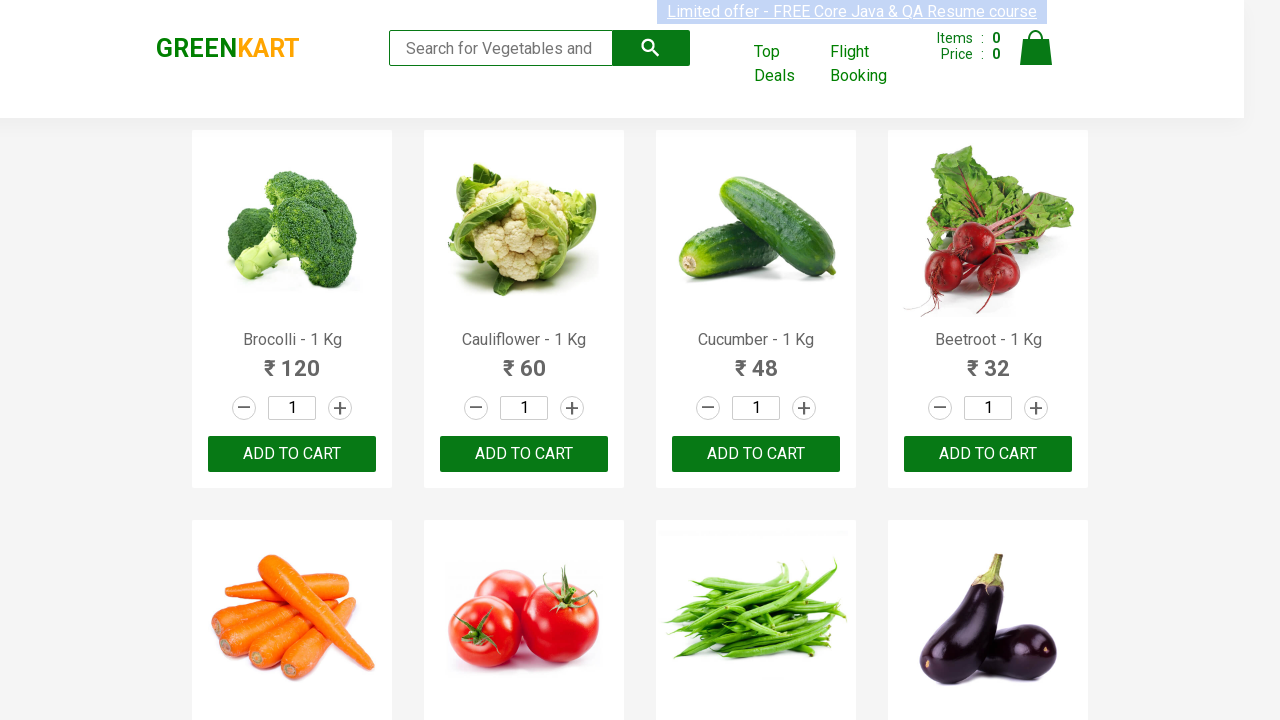

Added Brocolli to cart at (292, 454) on div.product-action > button >> nth=0
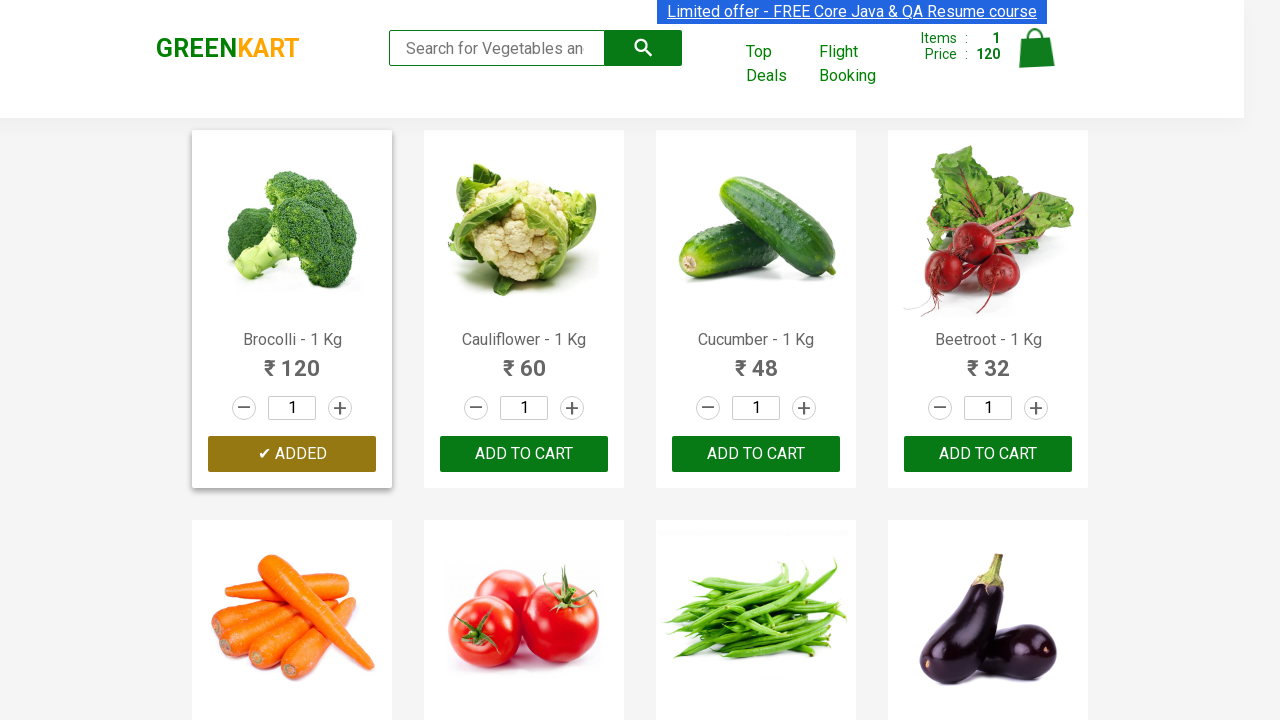

Added Cucumber to cart at (756, 454) on div.product-action > button >> nth=2
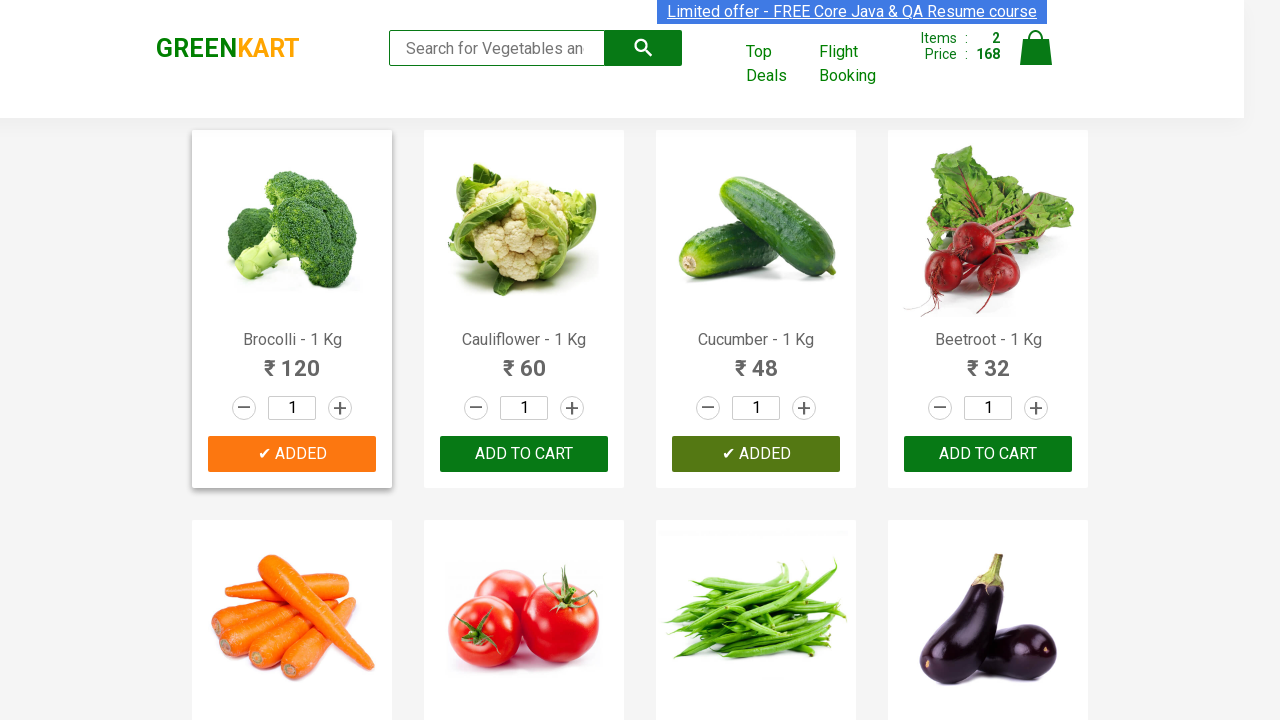

Added Beetroot to cart at (988, 454) on div.product-action > button >> nth=3
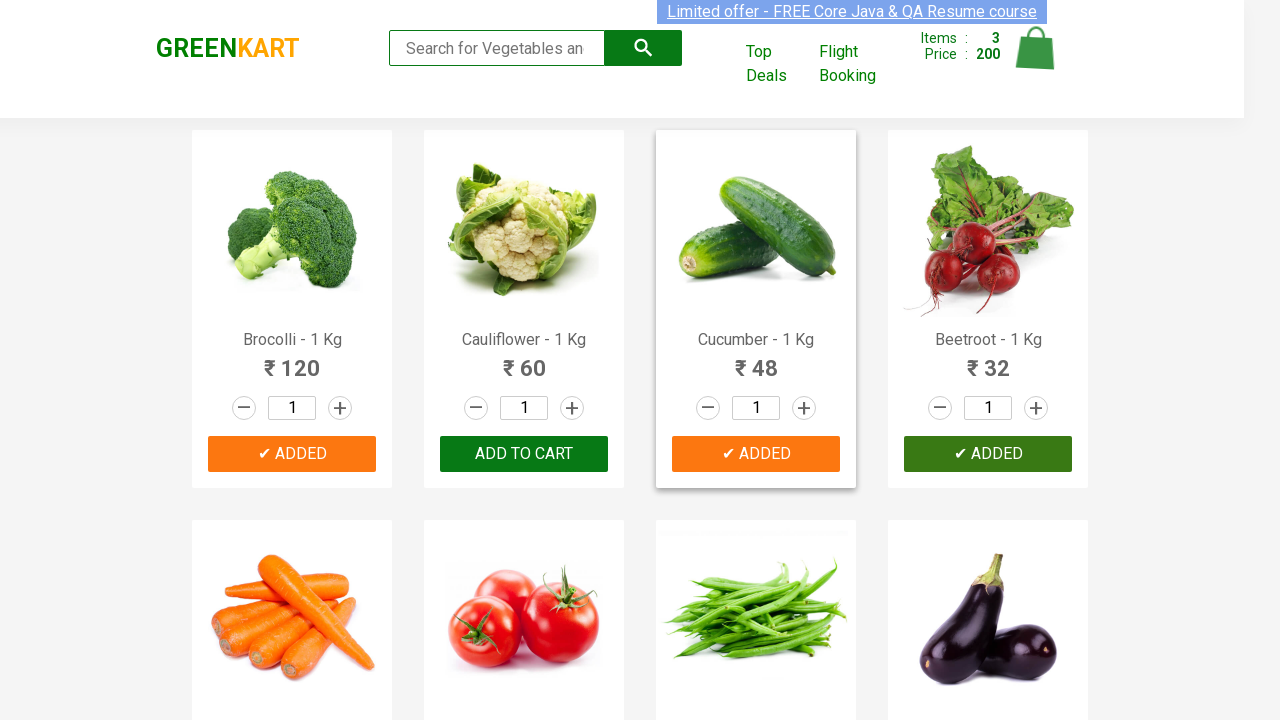

Added Carrot to cart at (292, 360) on div.product-action > button >> nth=4
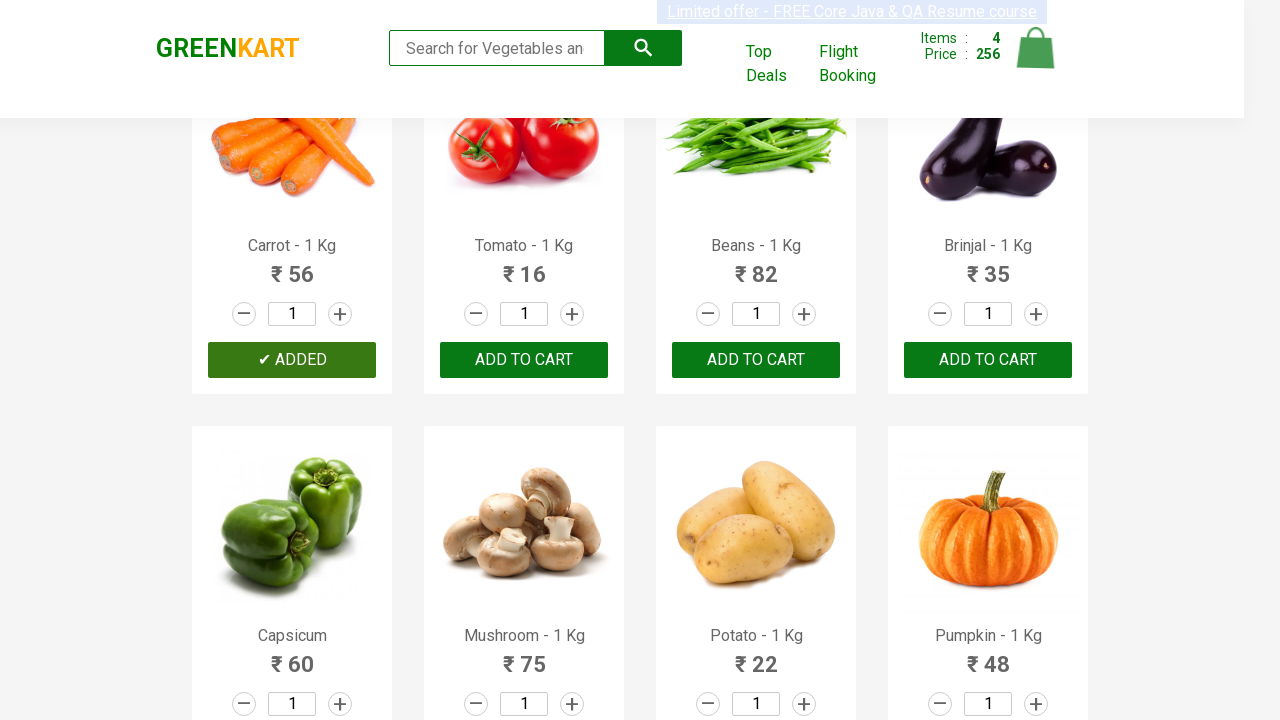

Clicked on cart icon to view cart at (1036, 48) on img[alt='Cart']
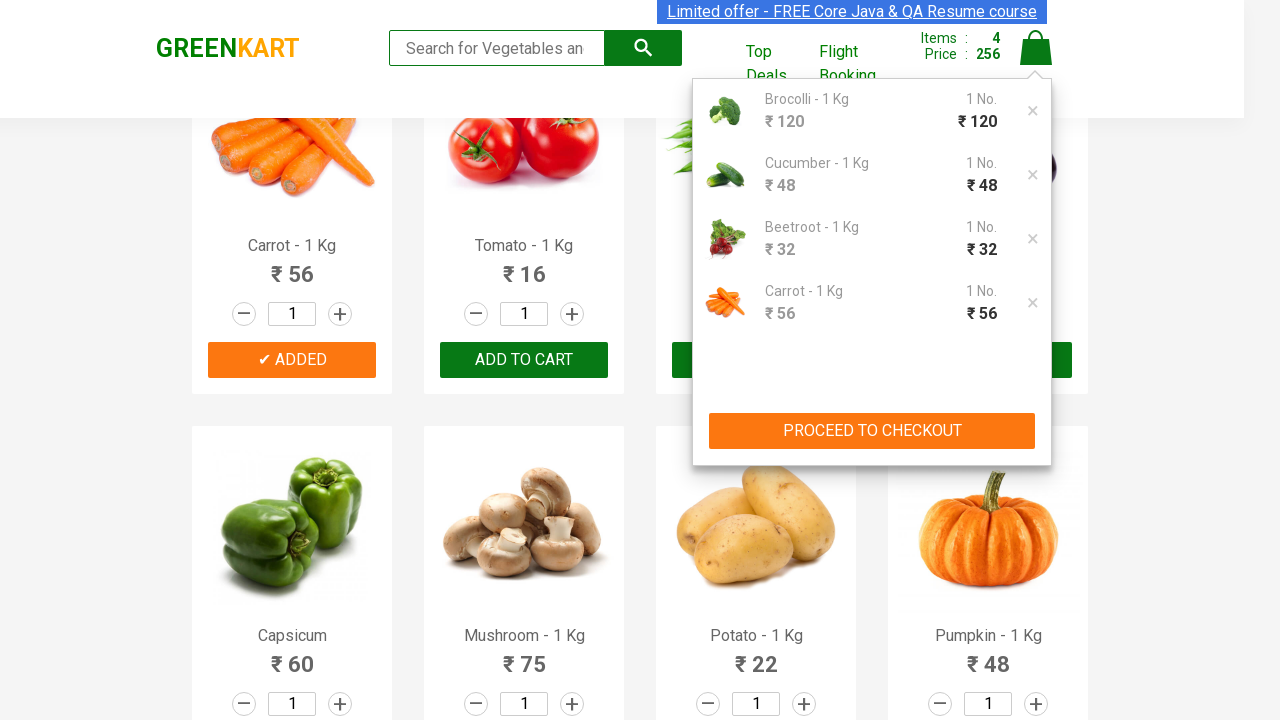

Clicked PROCEED TO CHECKOUT button at (872, 431) on button:has-text('PROCEED TO CHECKOUT')
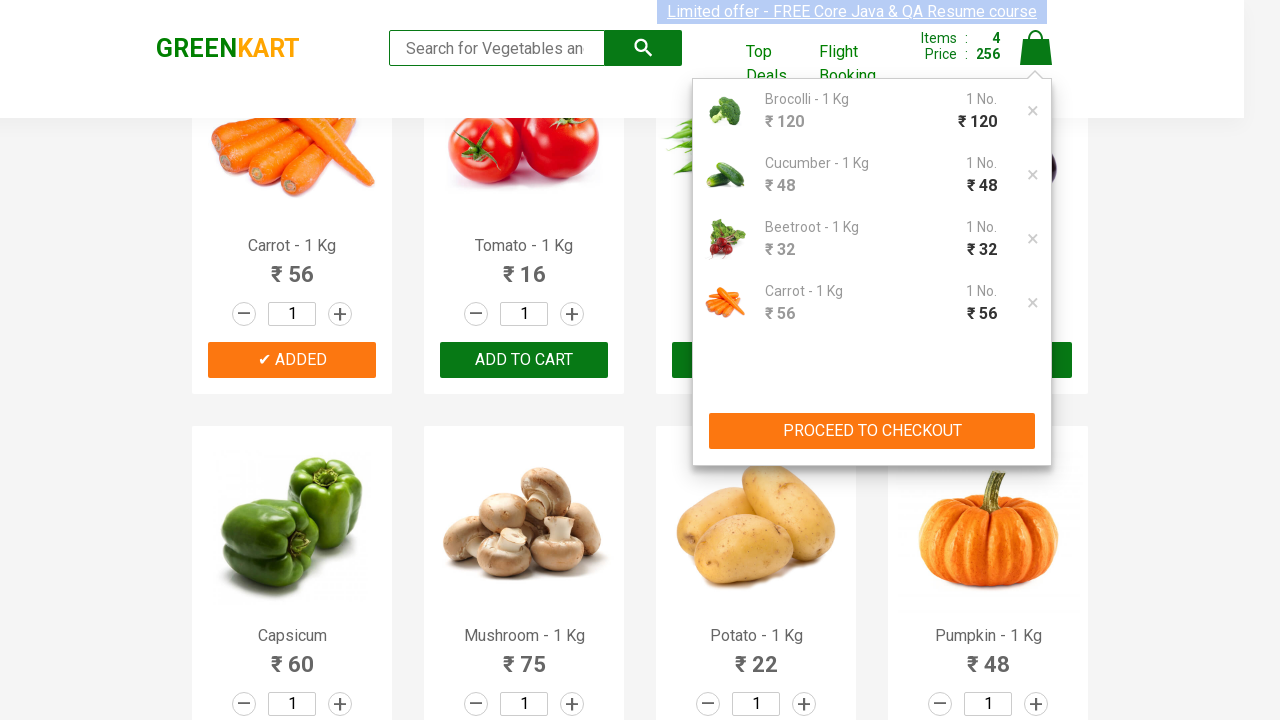

Promo code input field loaded
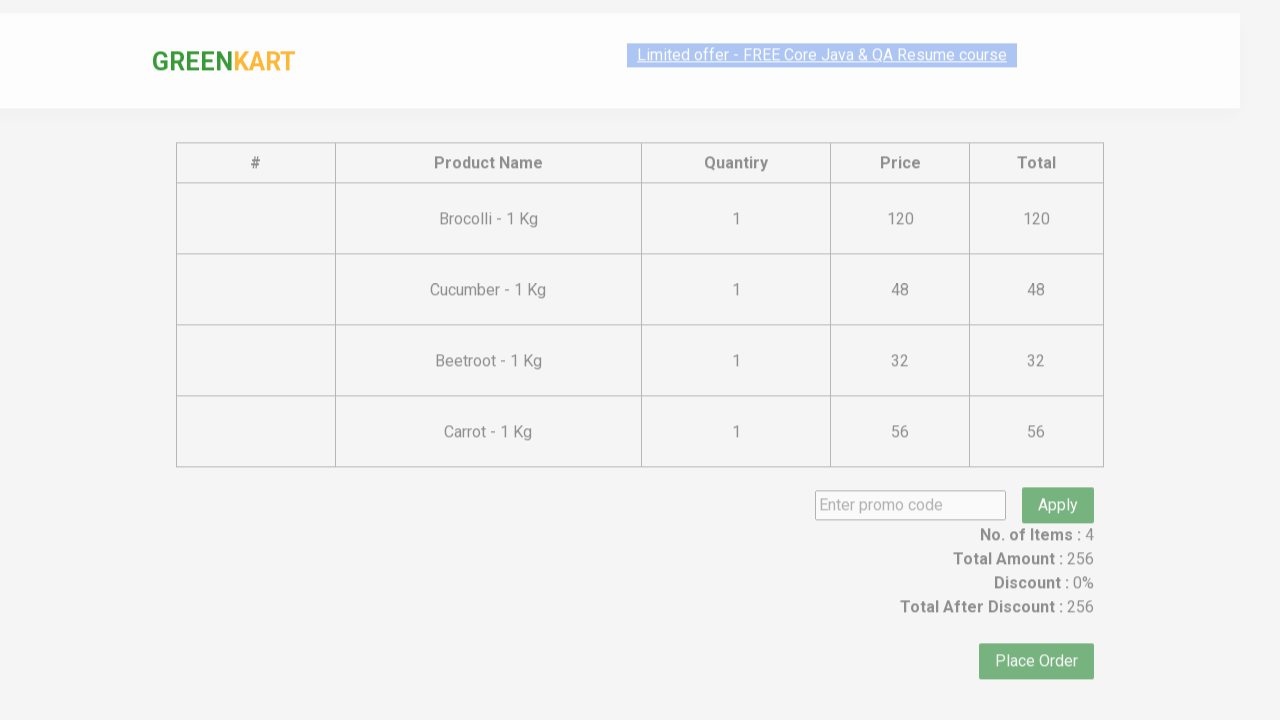

Entered promo code 'rahulshettyacademy' on input.promoCode
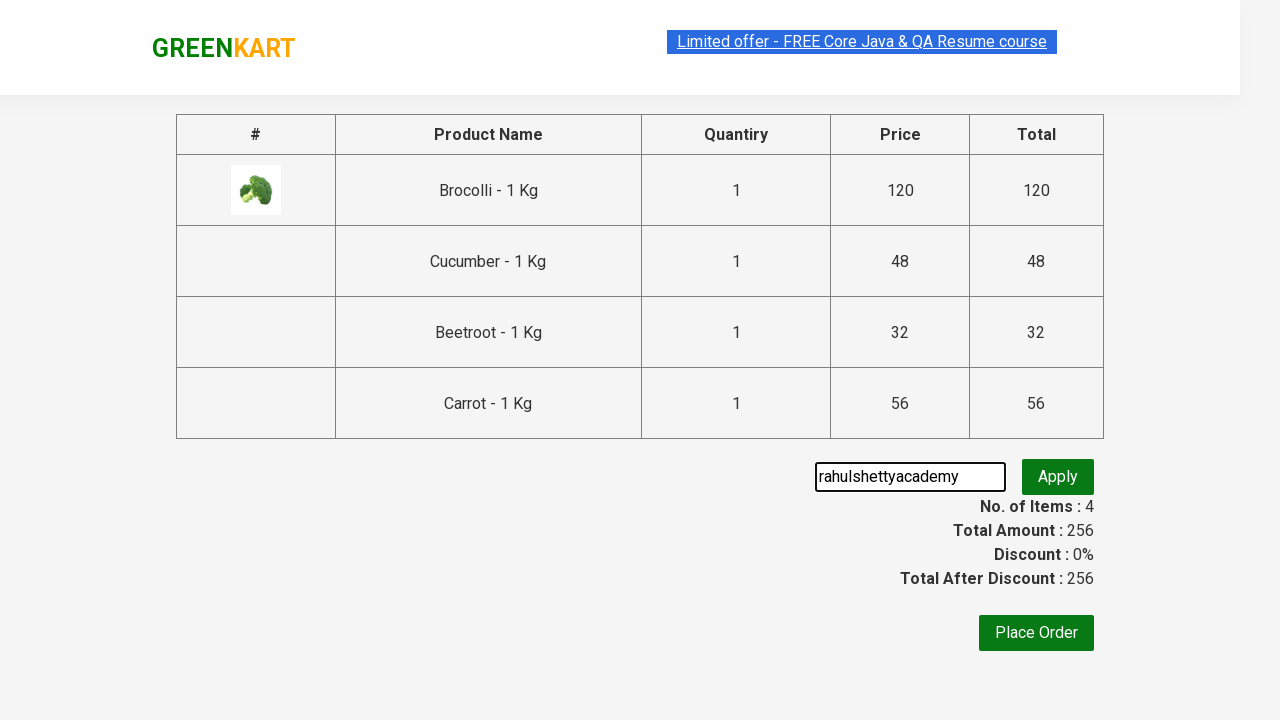

Clicked apply promo code button at (1058, 477) on button.promoBtn
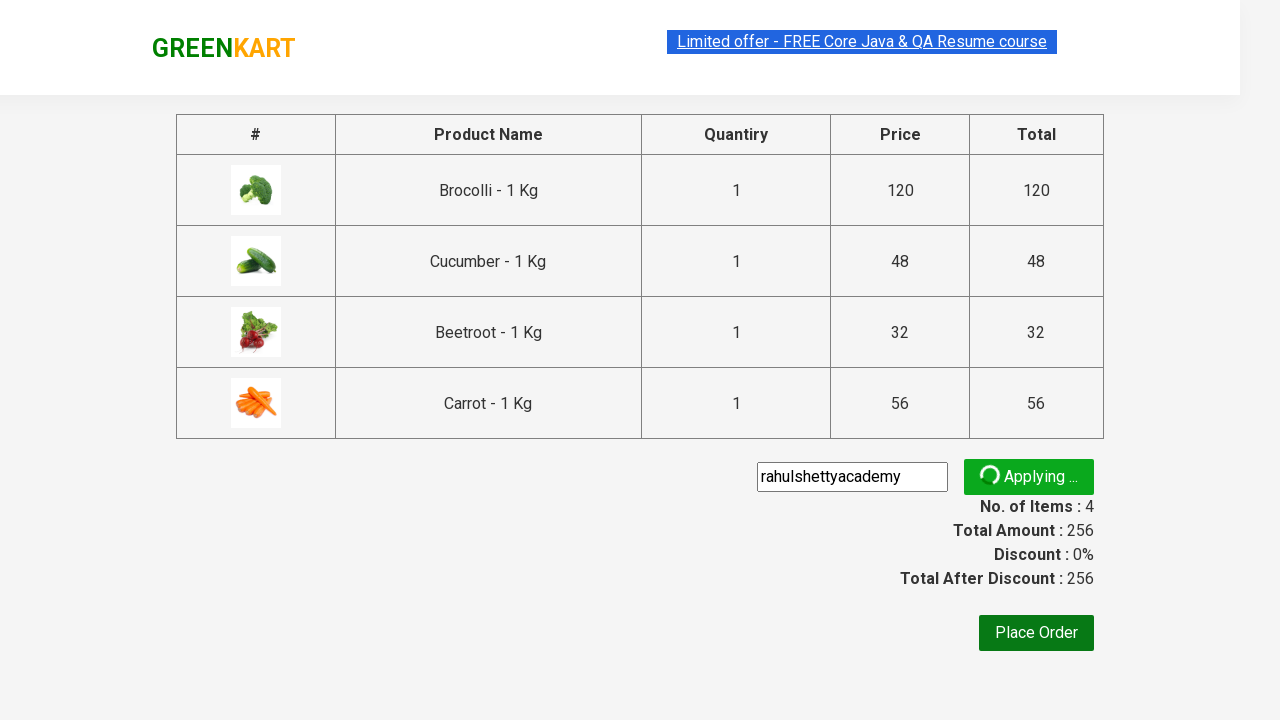

Promo code successfully applied - message displayed
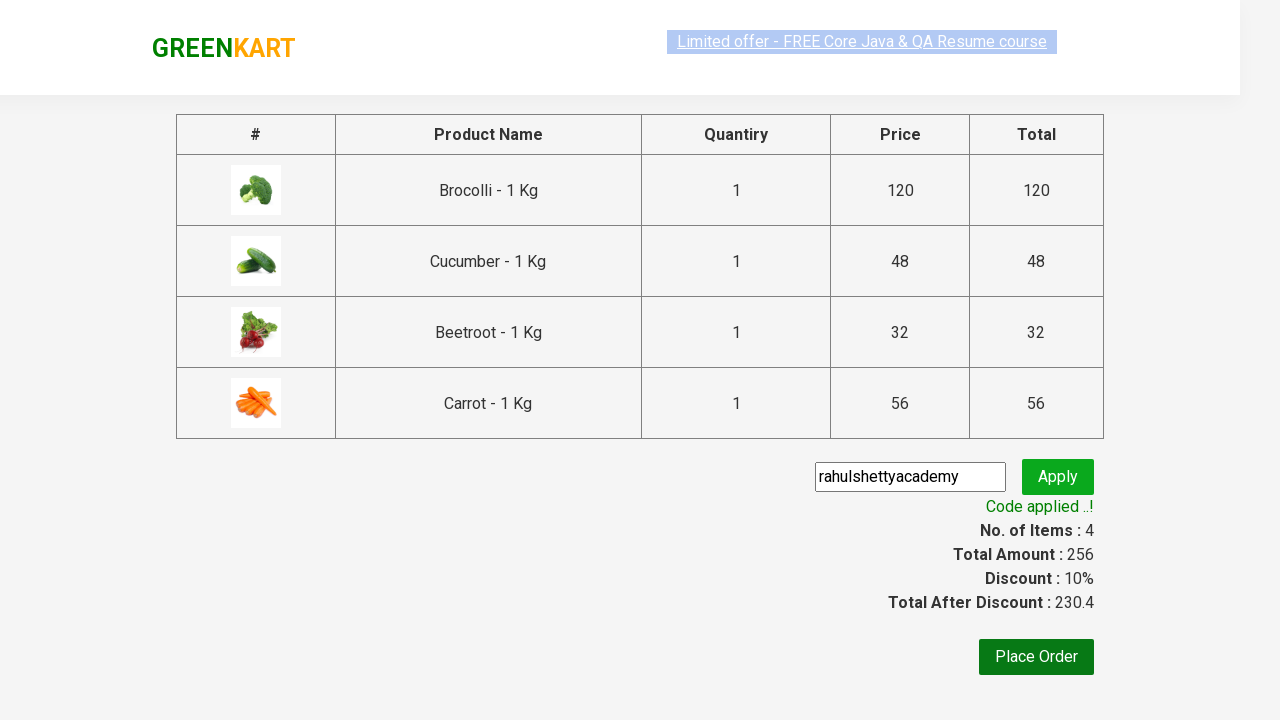

Captured promo message: Code applied ..!
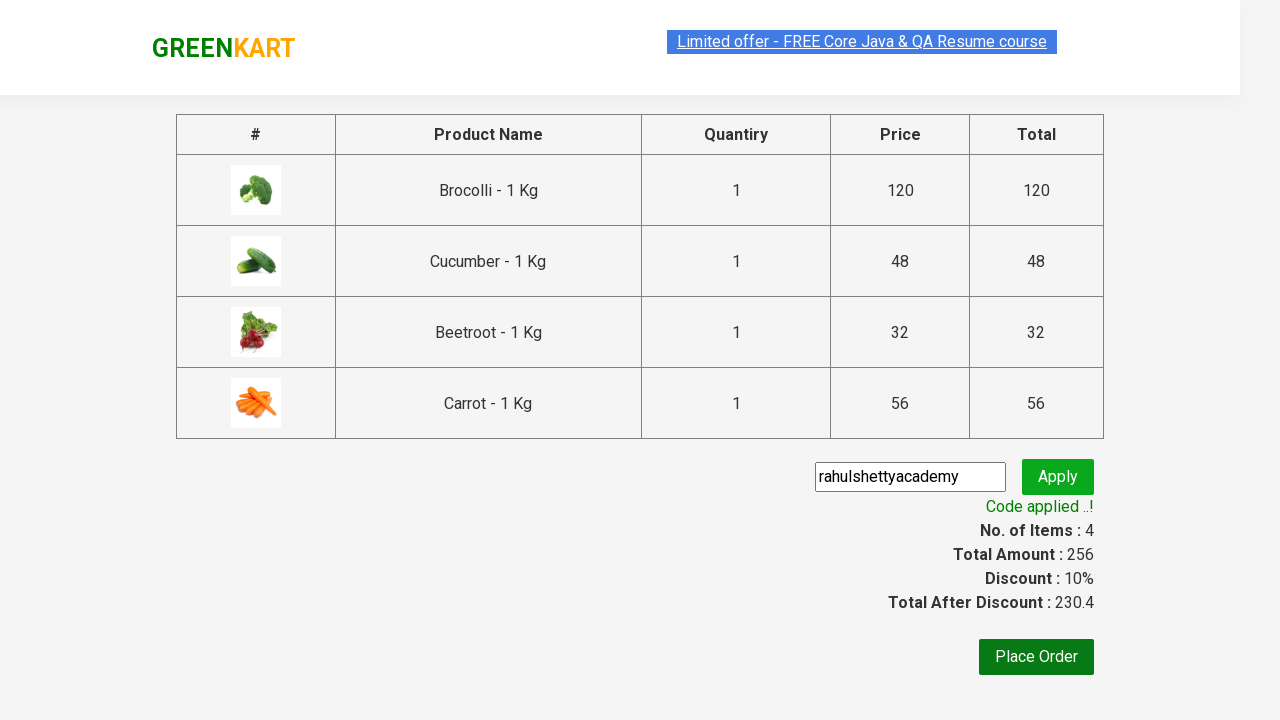

Clicked Place Order button to complete purchase at (1036, 657) on button:has-text('Place Order')
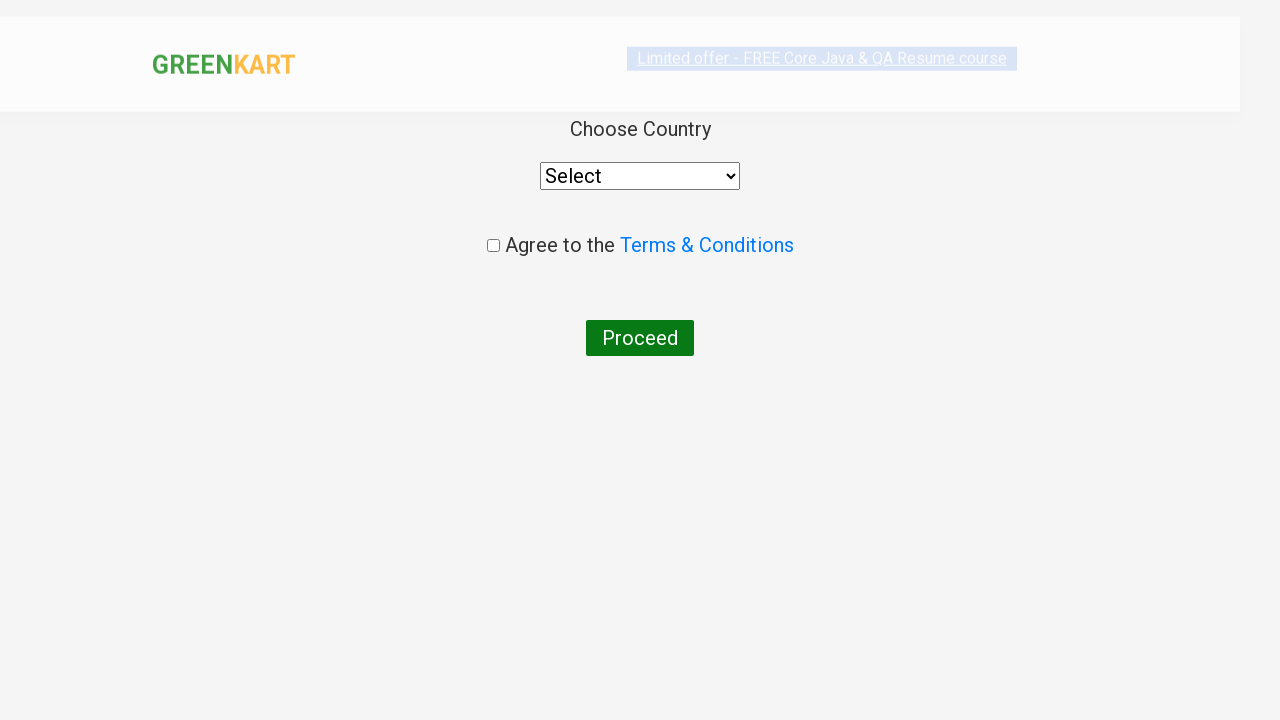

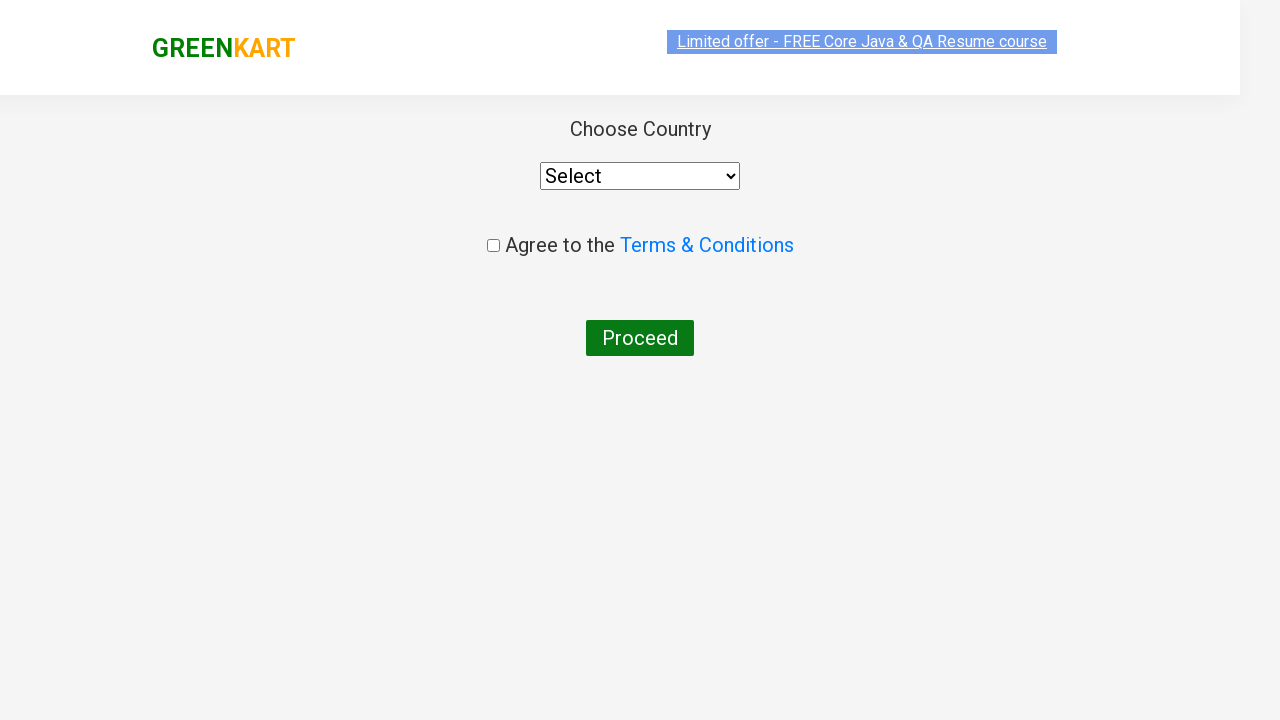